Tests window handling functionality by opening new windows, switching between them, closing multiple windows, and verifying window operations

Starting URL: https://leafground.com/window.xhtml

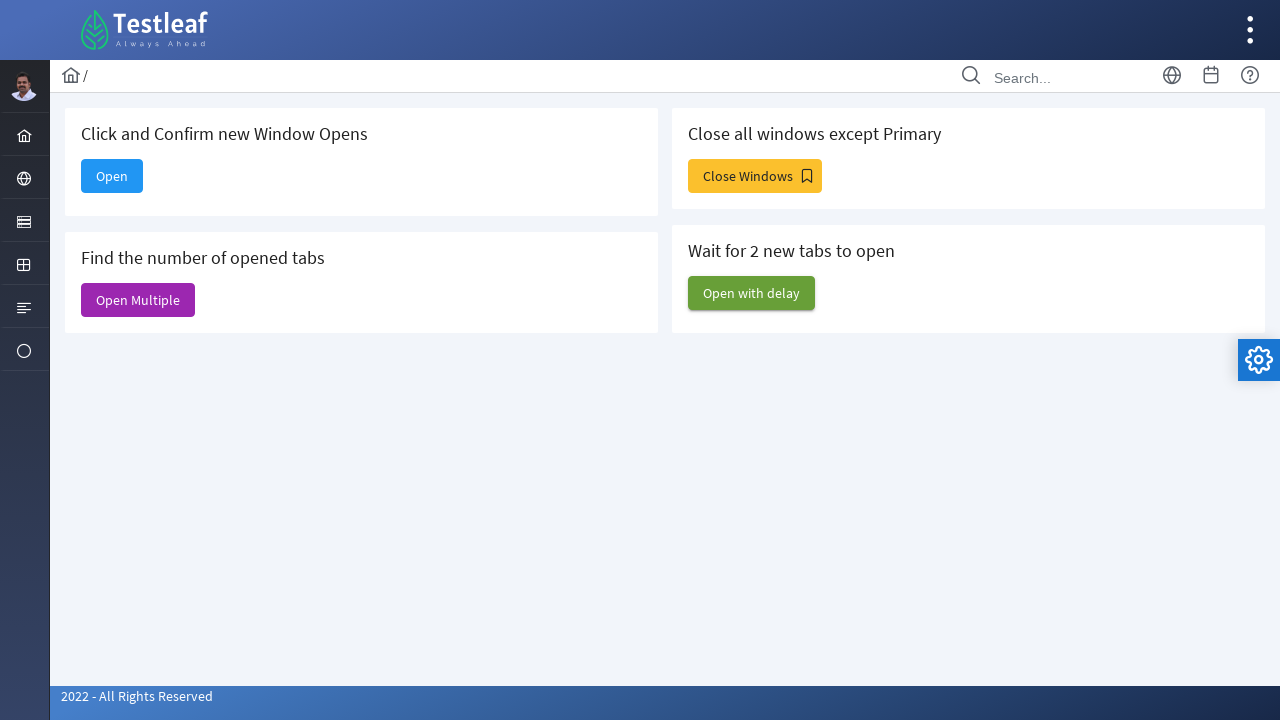

Clicked button to open new window and popup appeared at (112, 176) on xpath=//span[@class='ui-button-text ui-c']
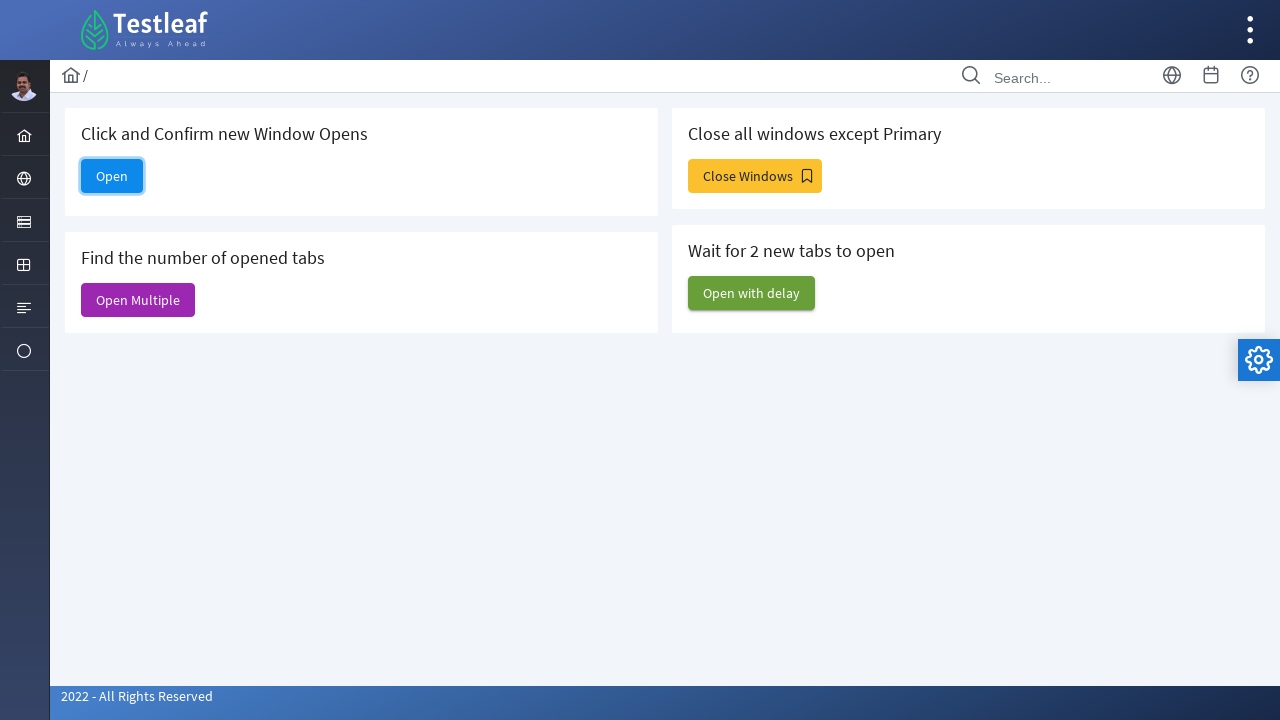

Captured popup window reference
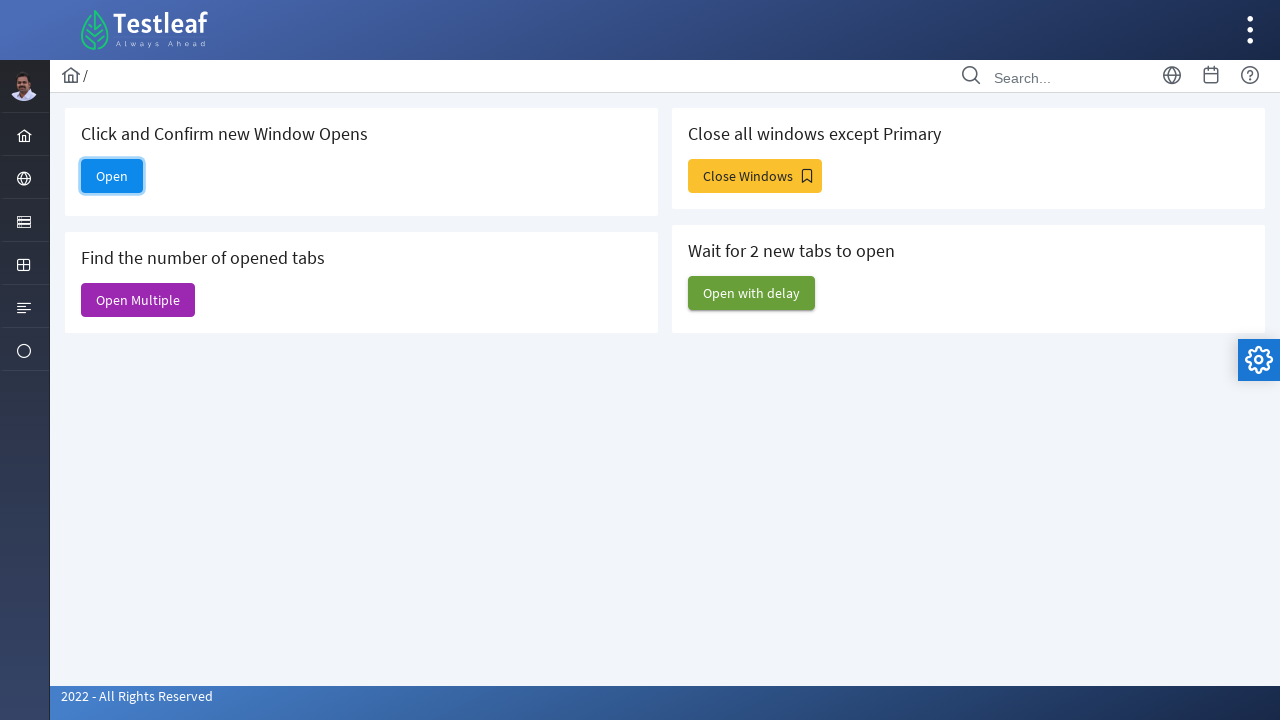

Retrieved popup window title: 
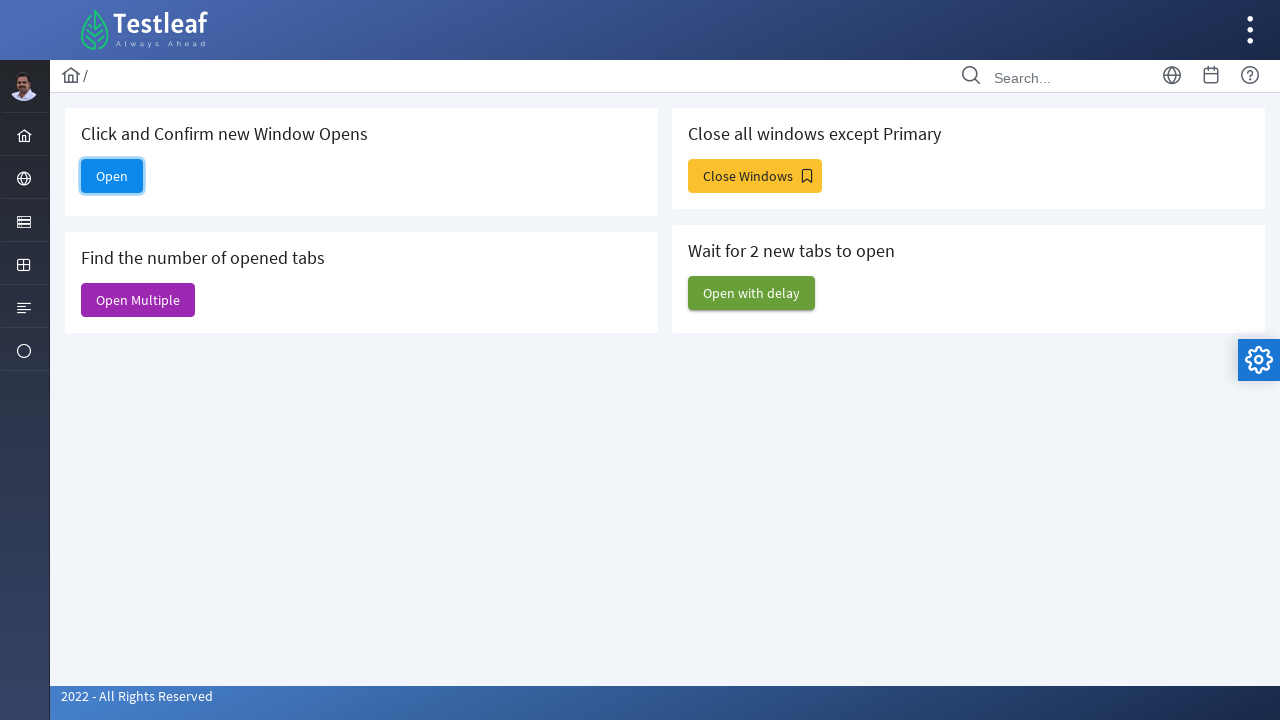

Closed popup window
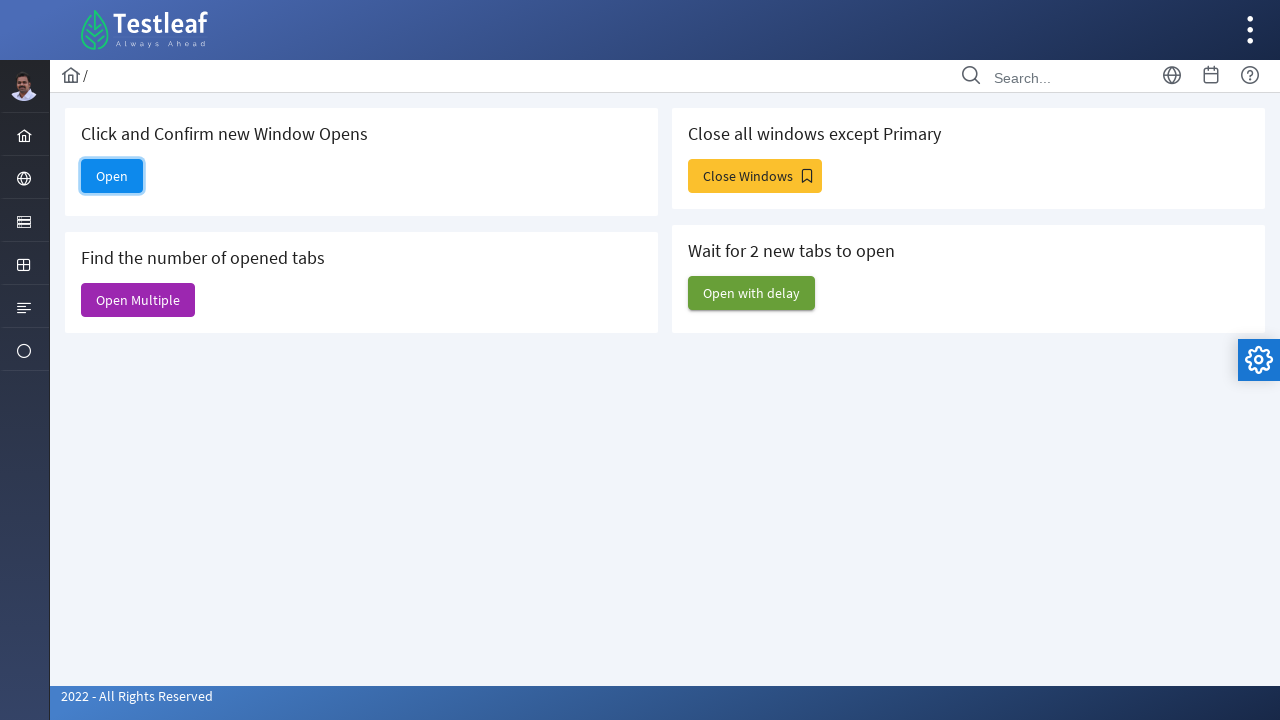

Retrieved main window title: Window
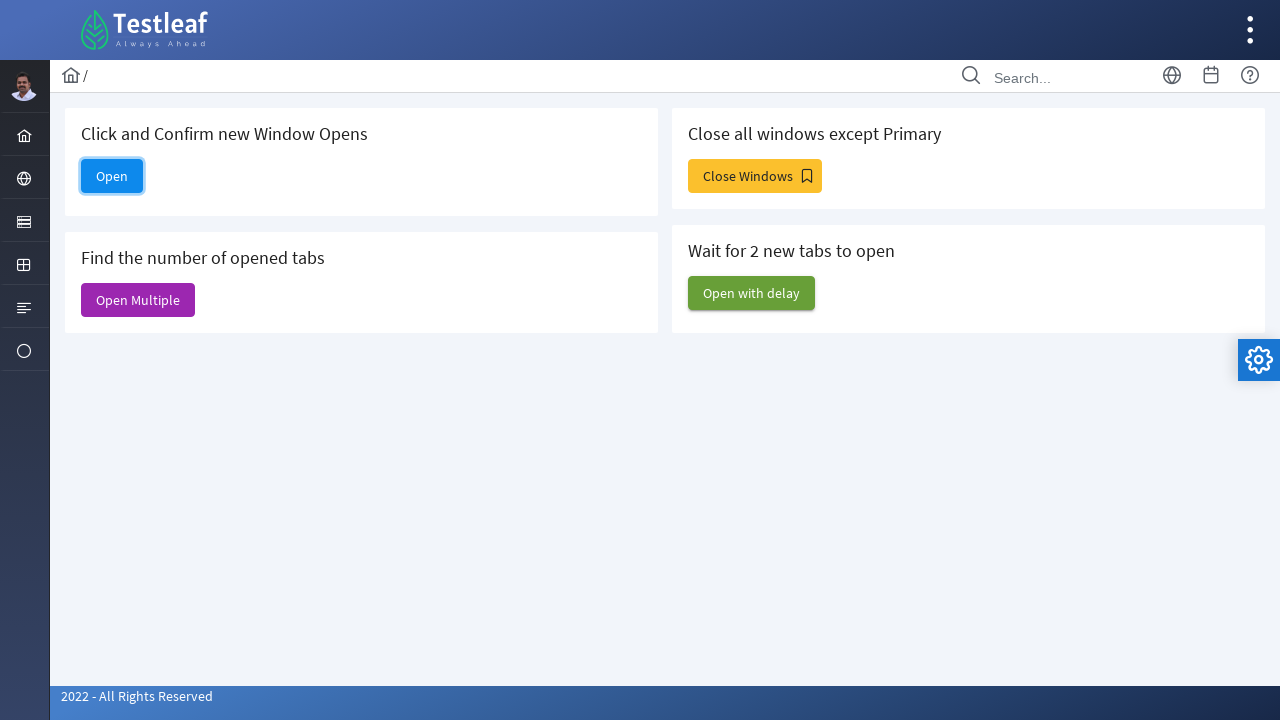

Verified that second window title differs from main window
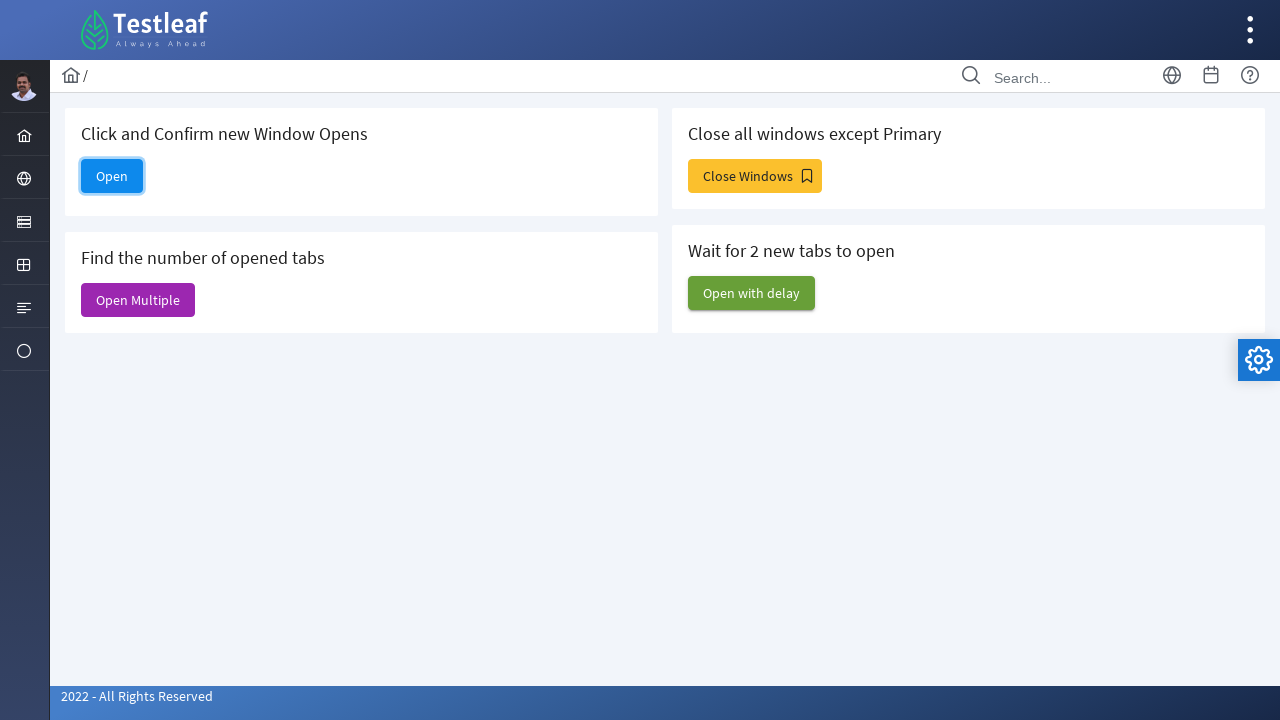

Clicked 'Open Multiple' button to open multiple windows at (138, 300) on xpath=//span[contains(text(),'Open Multiple')]
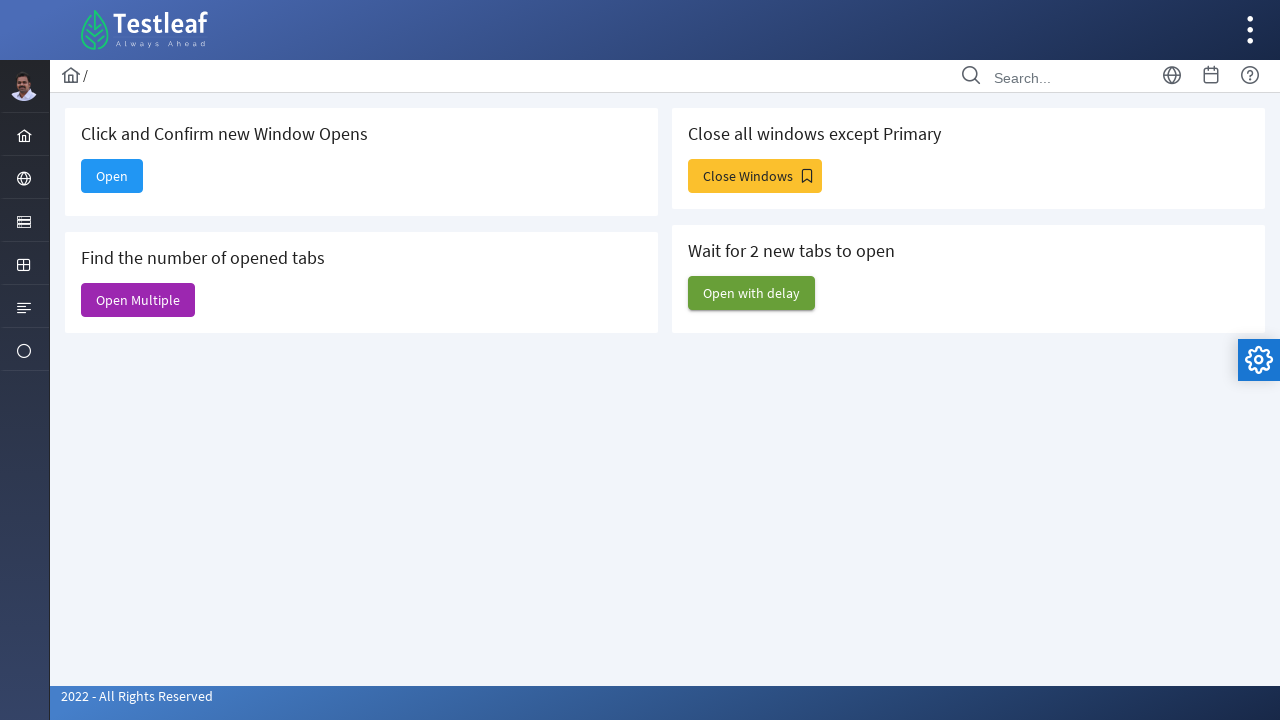

Waited 2 seconds for multiple windows to open
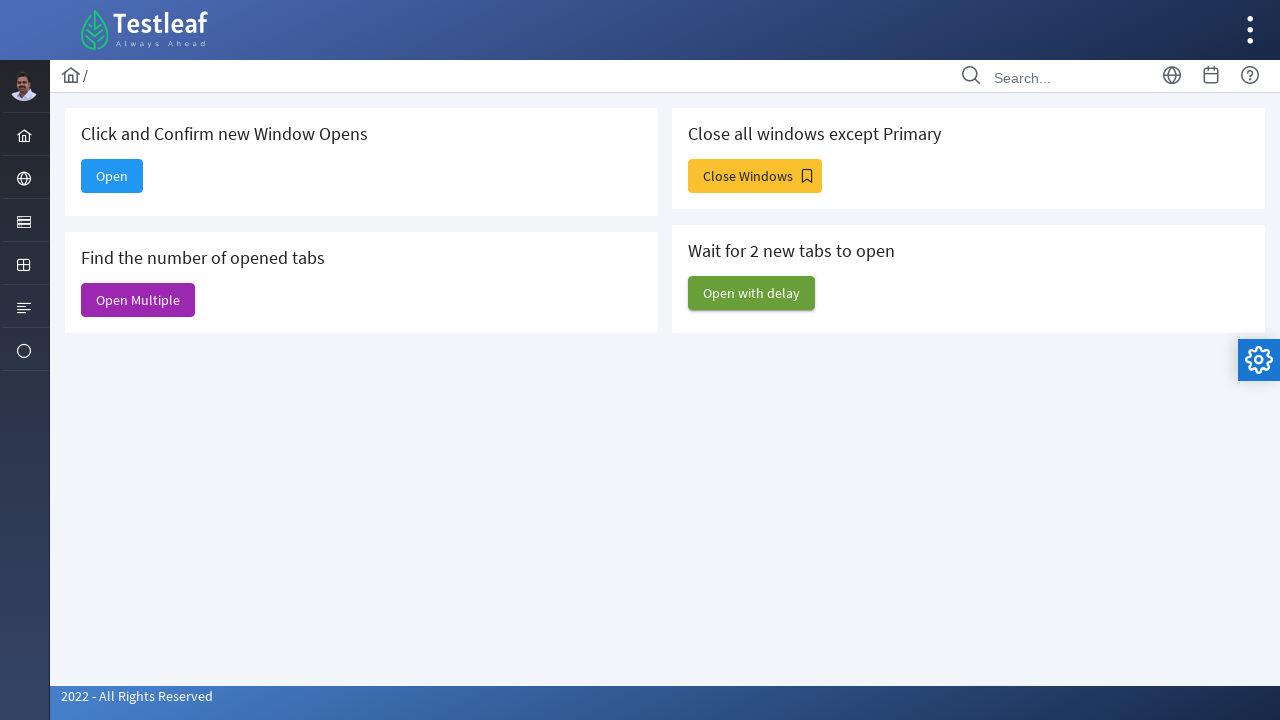

Retrieved all open pages/windows, count: 6
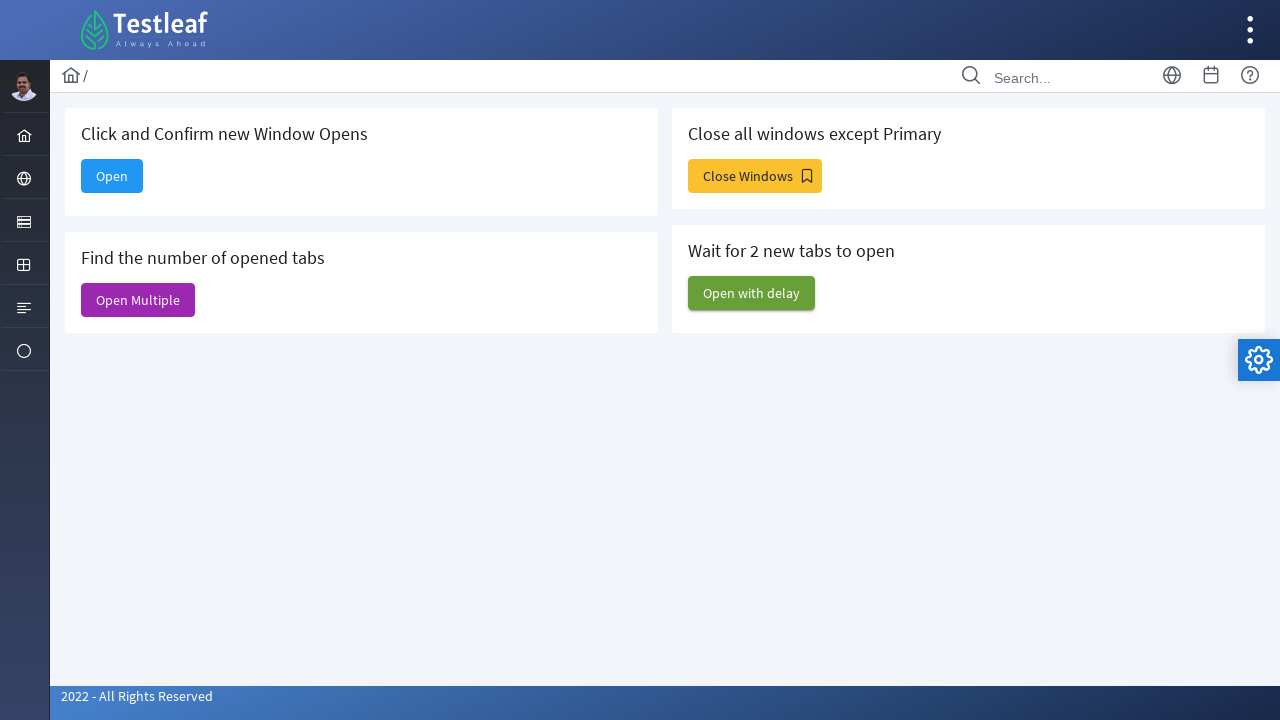

Closed a popup window
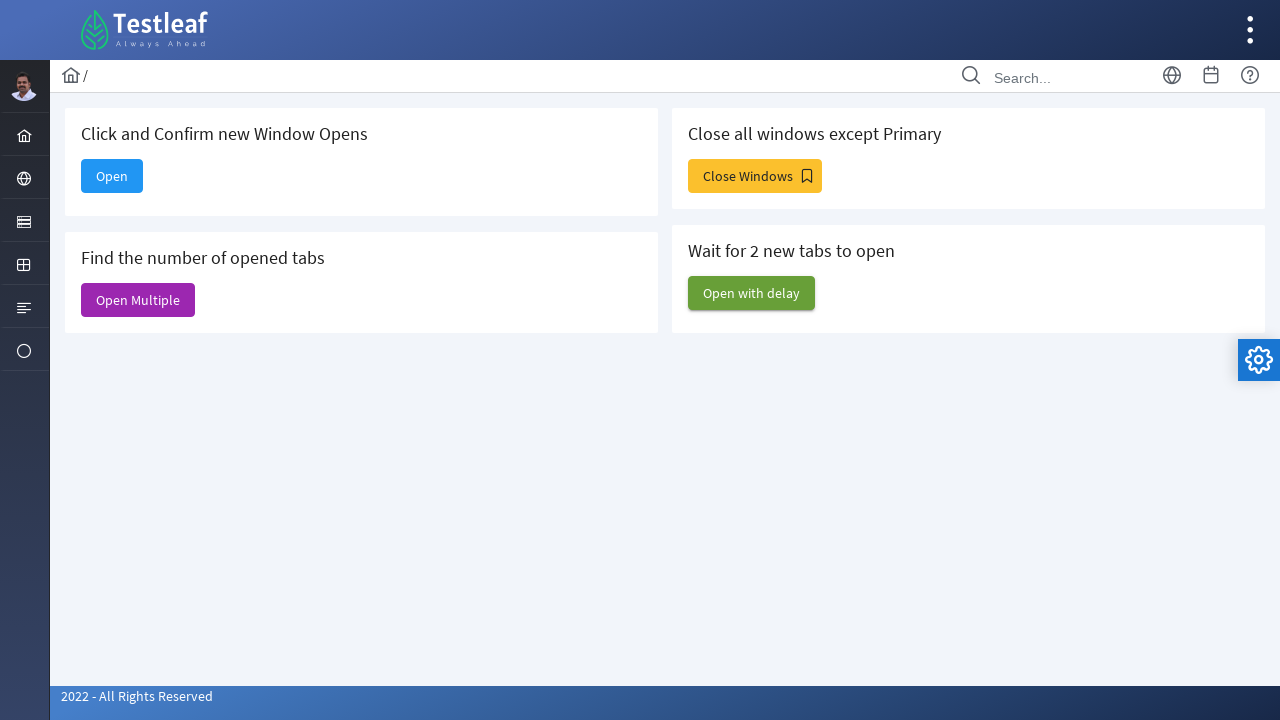

Closed a popup window
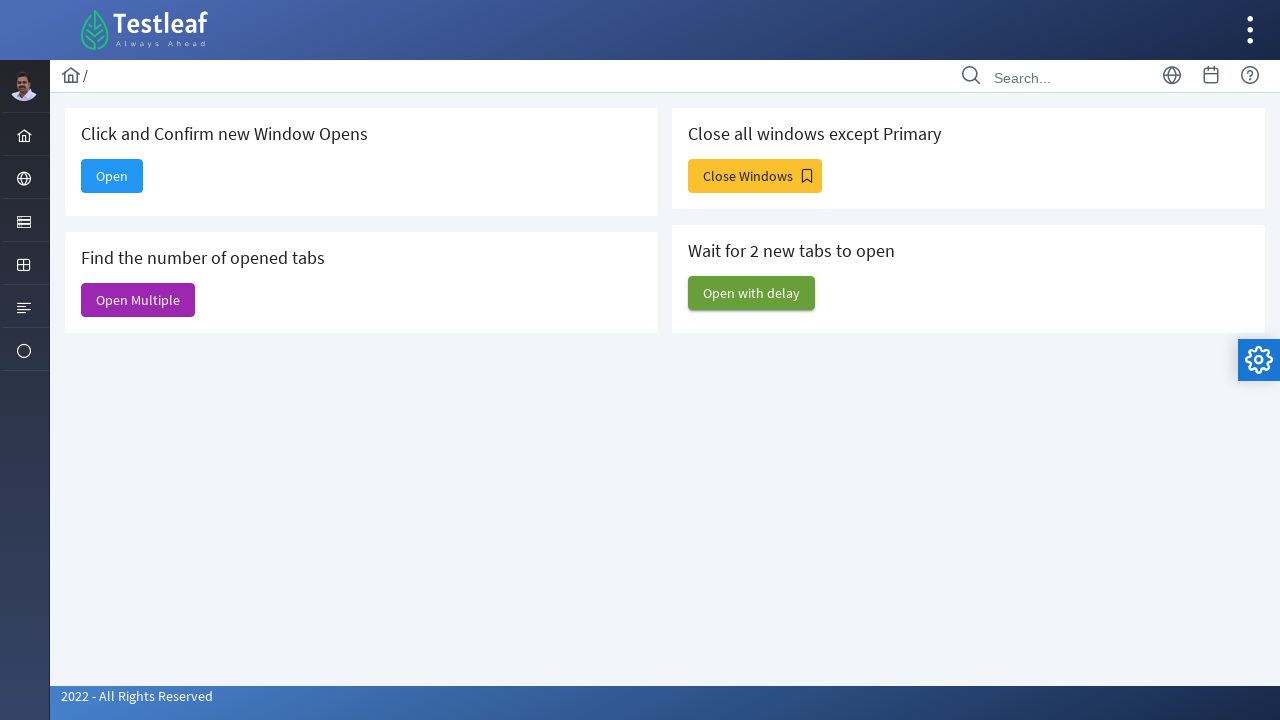

Closed a popup window
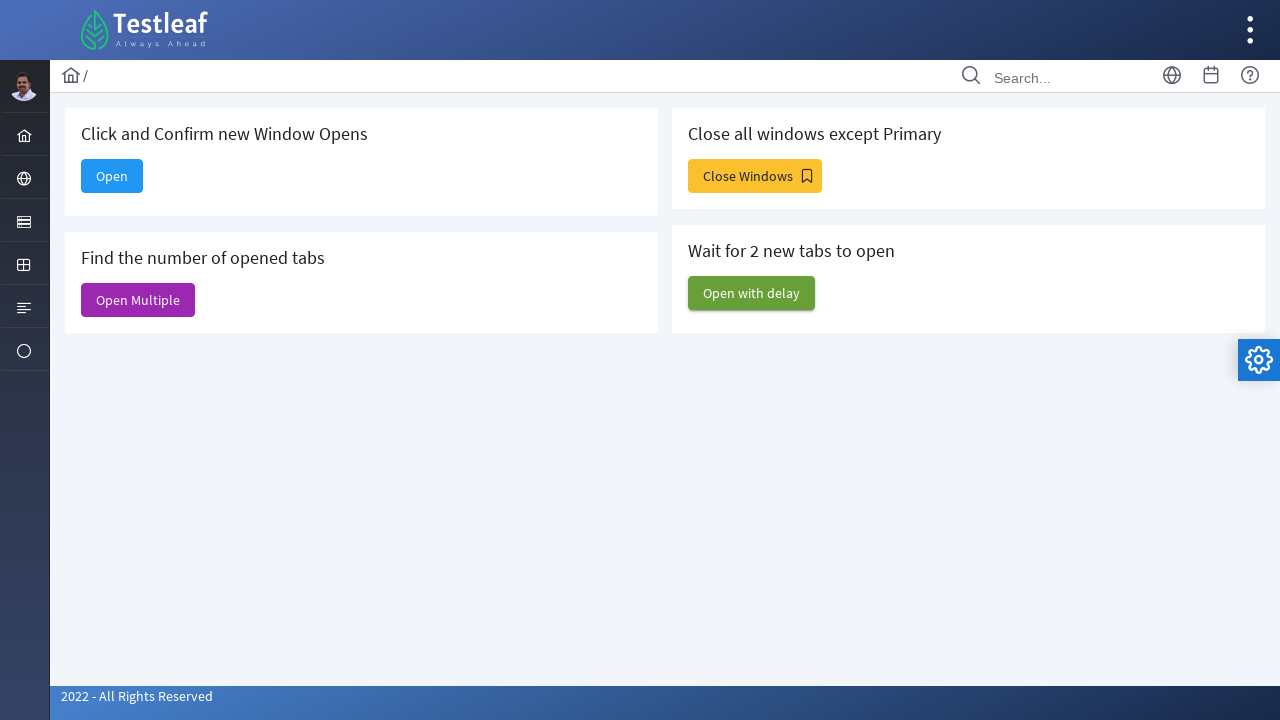

Closed a popup window
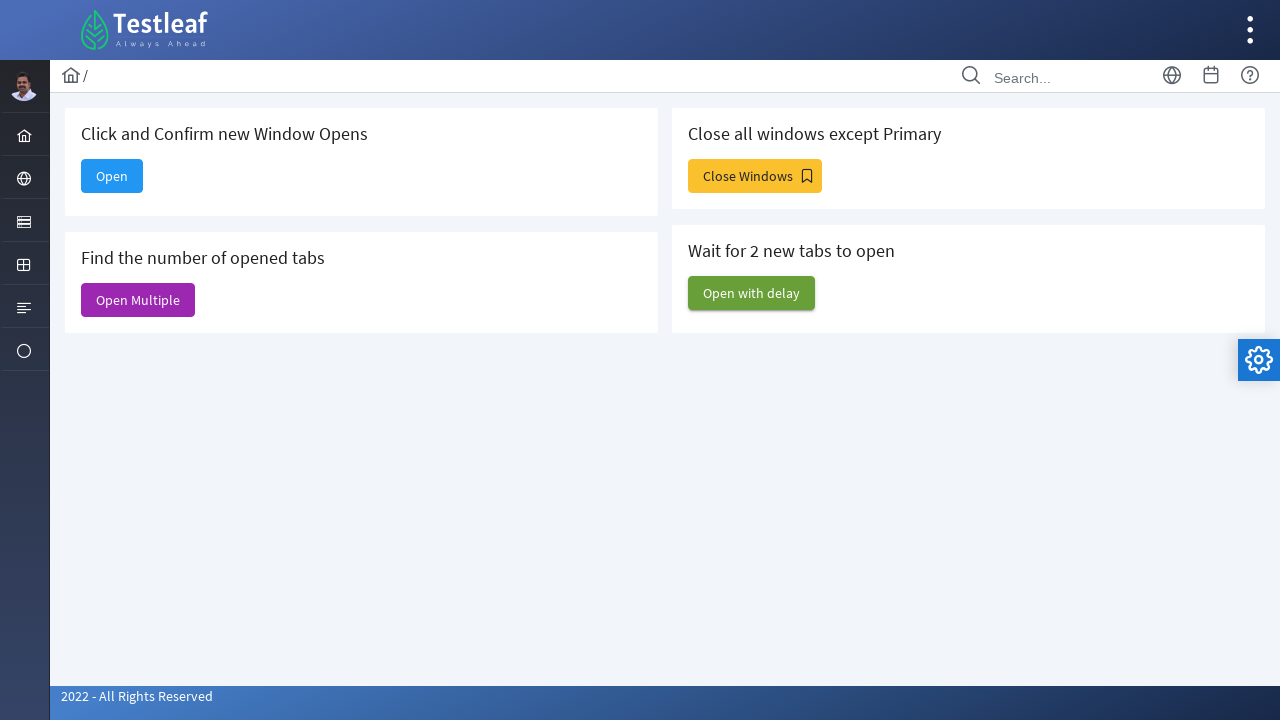

Closed a popup window
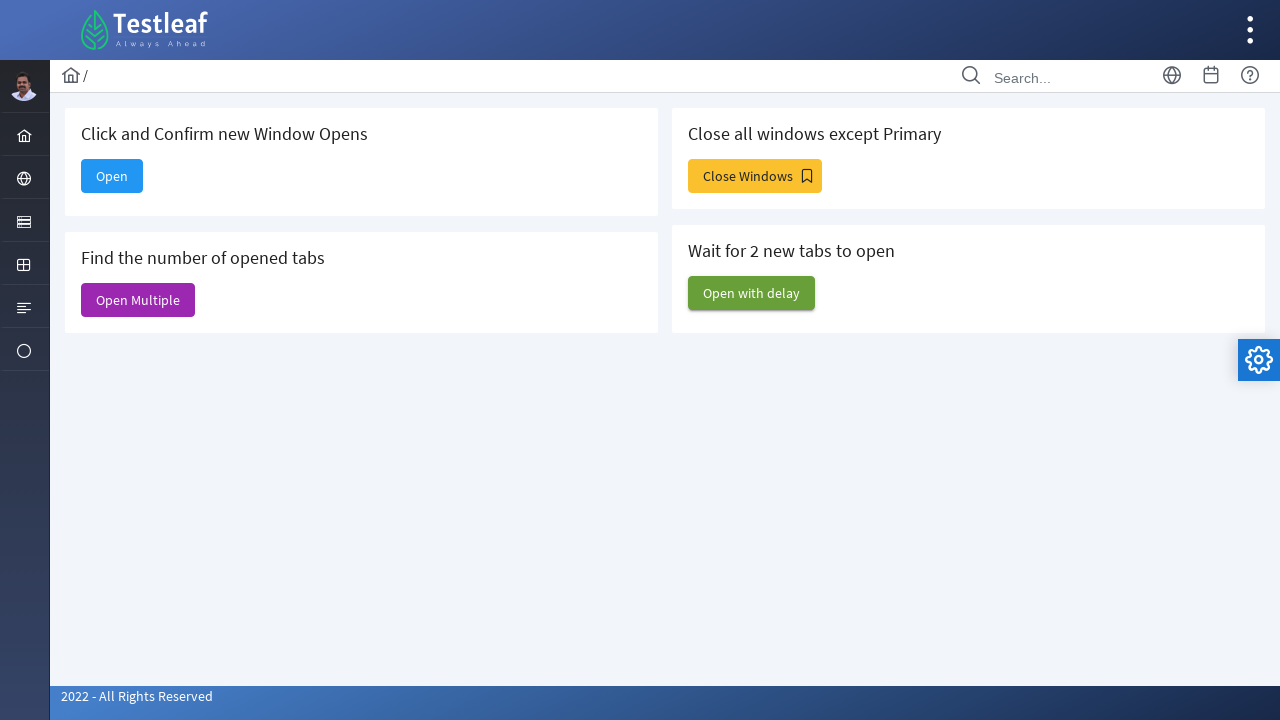

Clicked 'Close Windows' button at (755, 176) on xpath=//span[contains(text(),'Close Windows')]
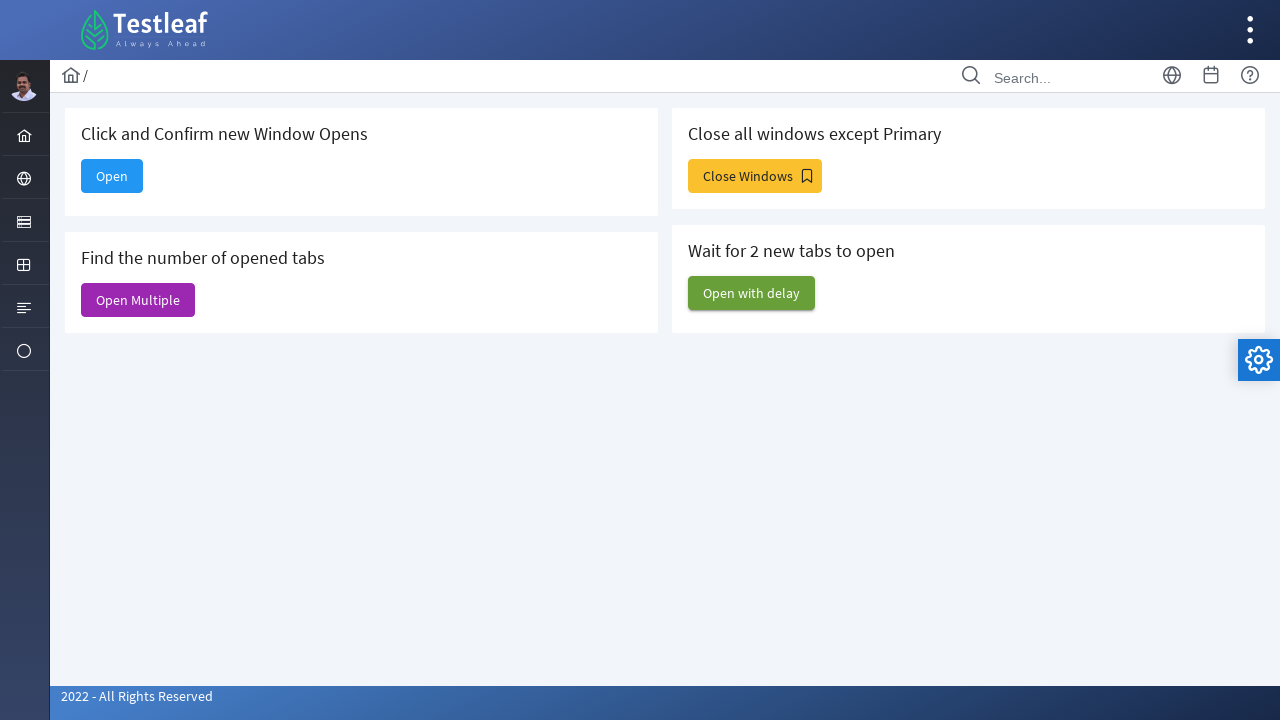

Waited 2 seconds for windows to process close action
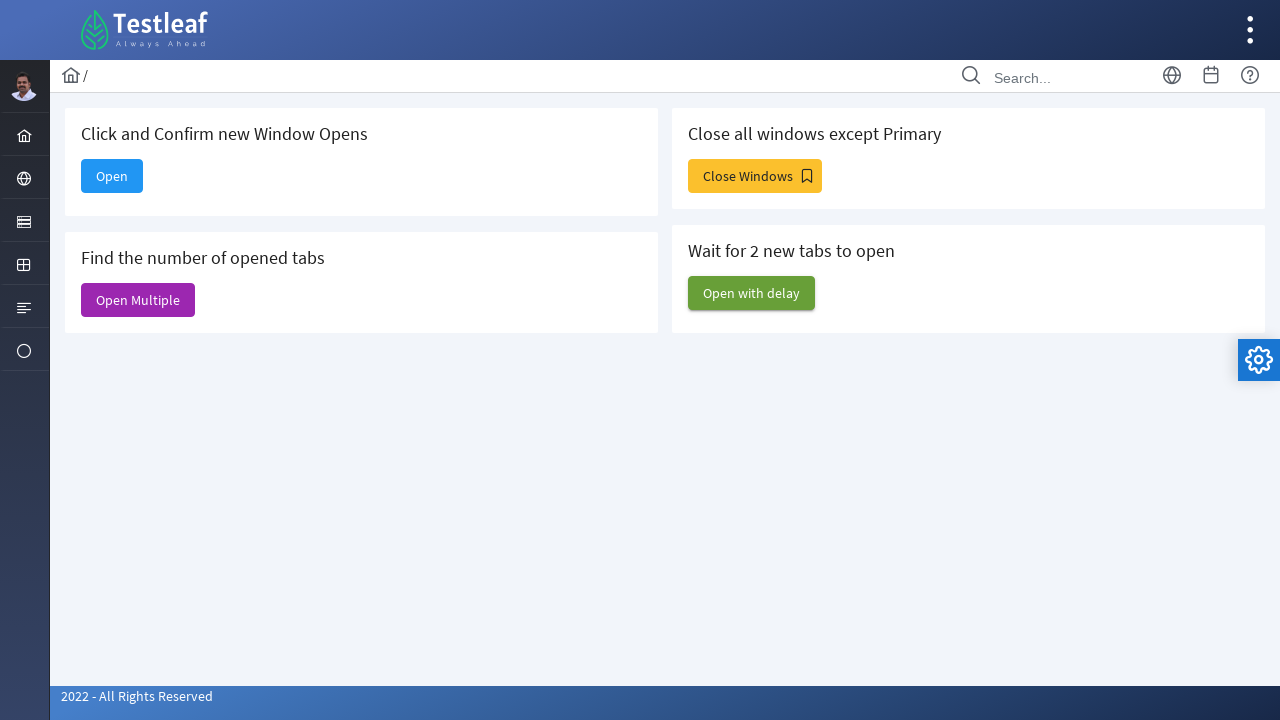

Retrieved all open pages/windows, count: 4
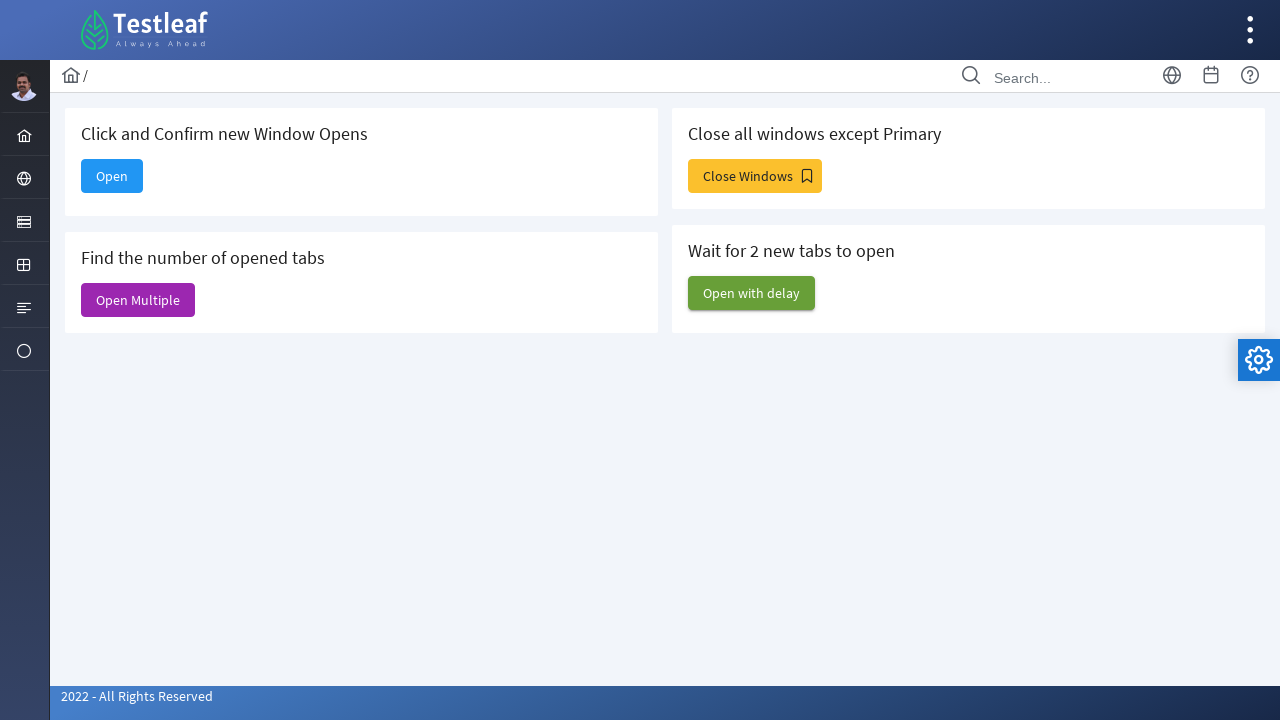

Closed a remaining popup window
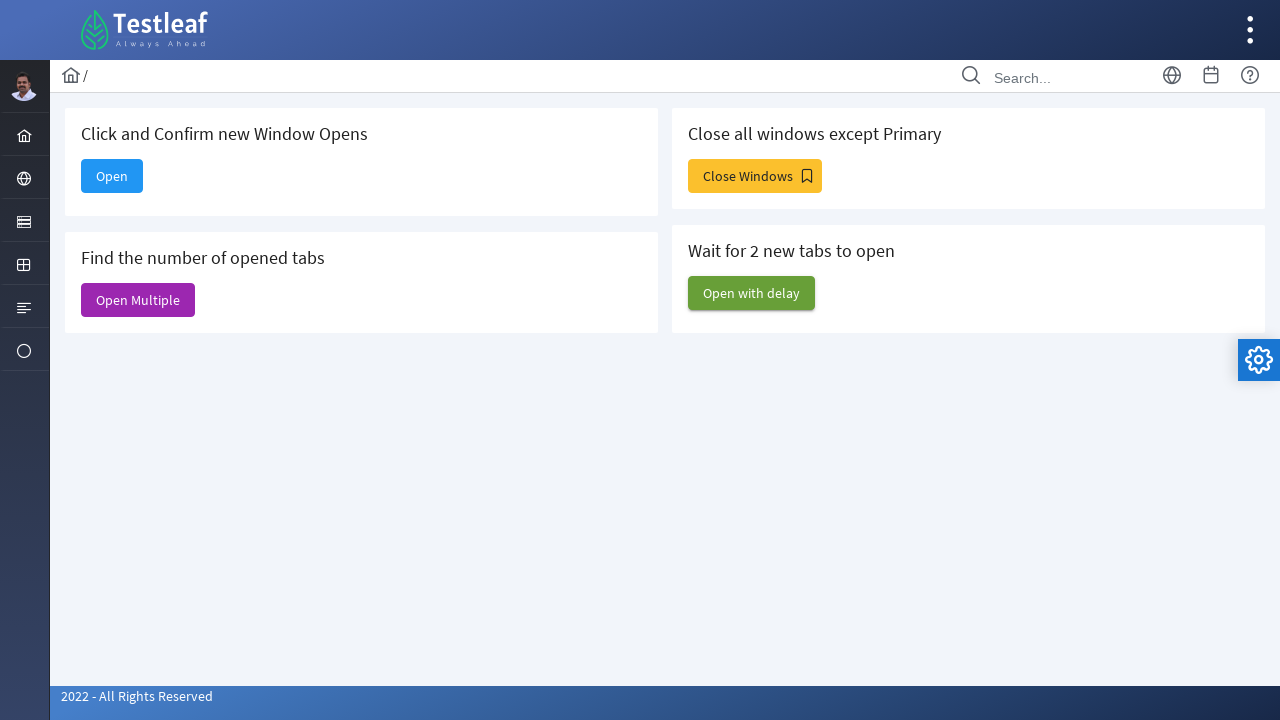

Closed a remaining popup window
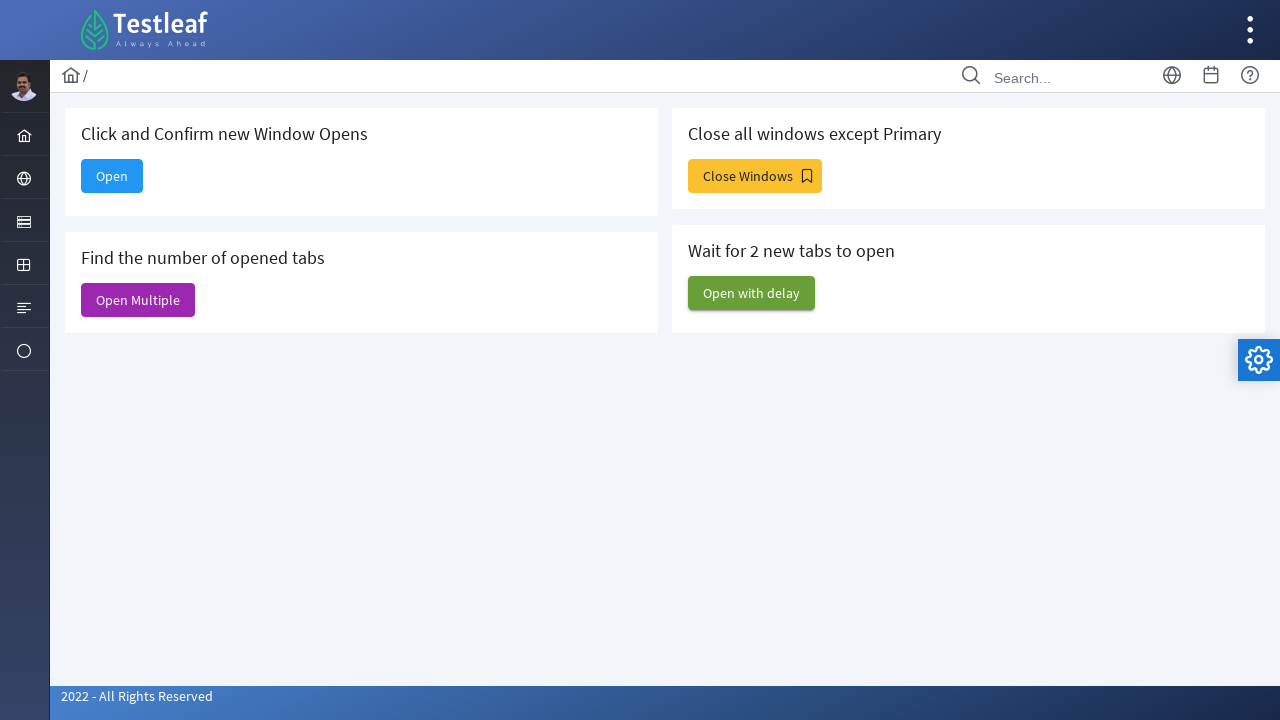

Closed a remaining popup window
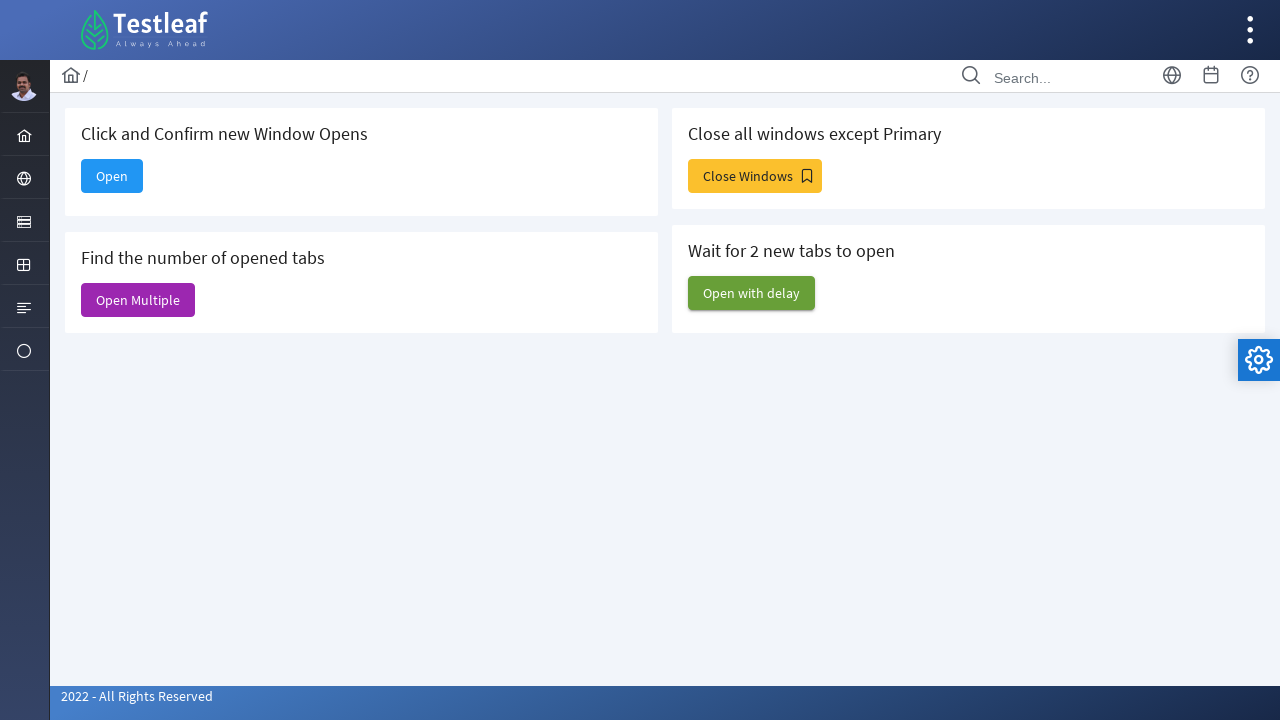

Clicked 'Open with delay' button at (752, 293) on xpath=//span[contains(text(),'Open with delay')]
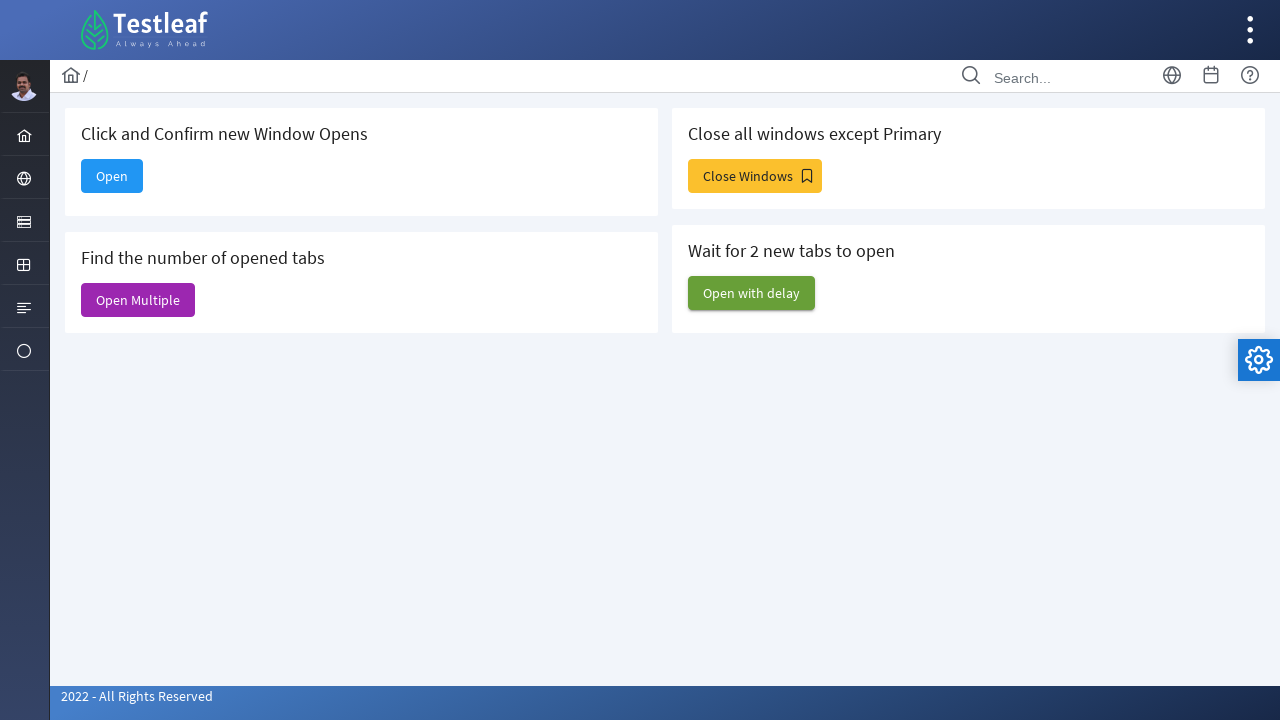

Waited 3 seconds for delayed windows to open
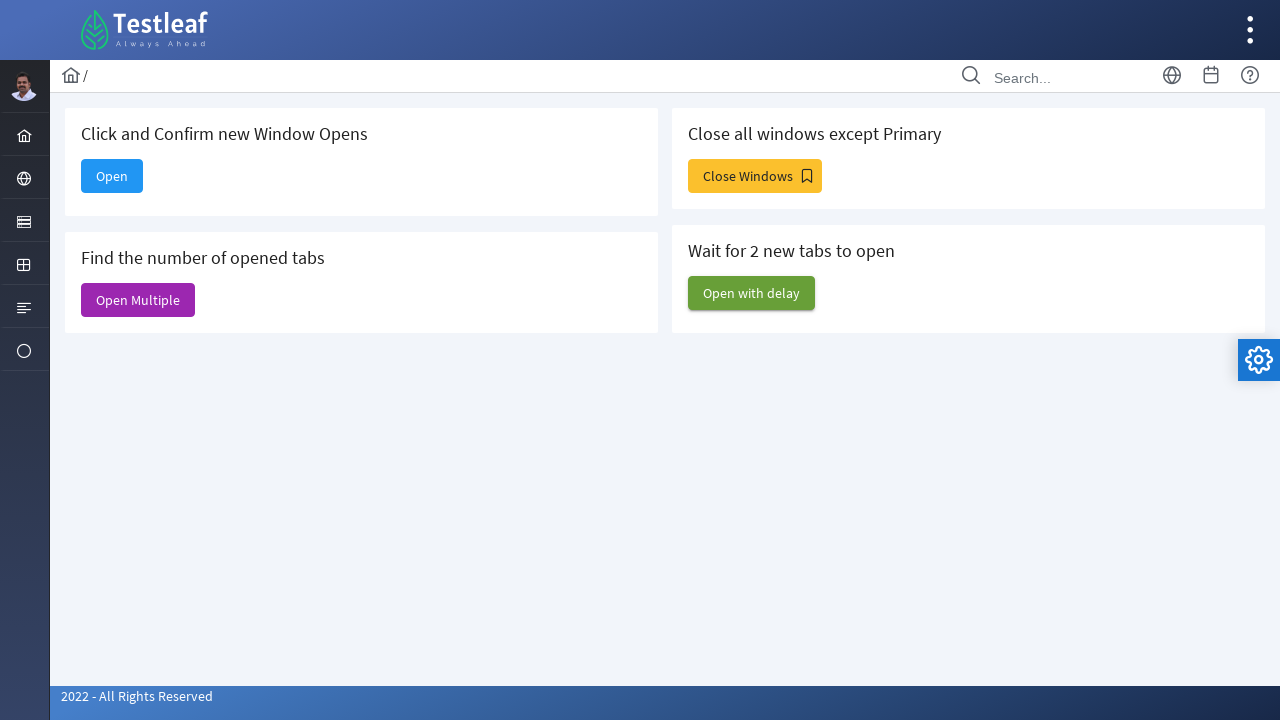

Retrieved all open pages/windows, count: 3
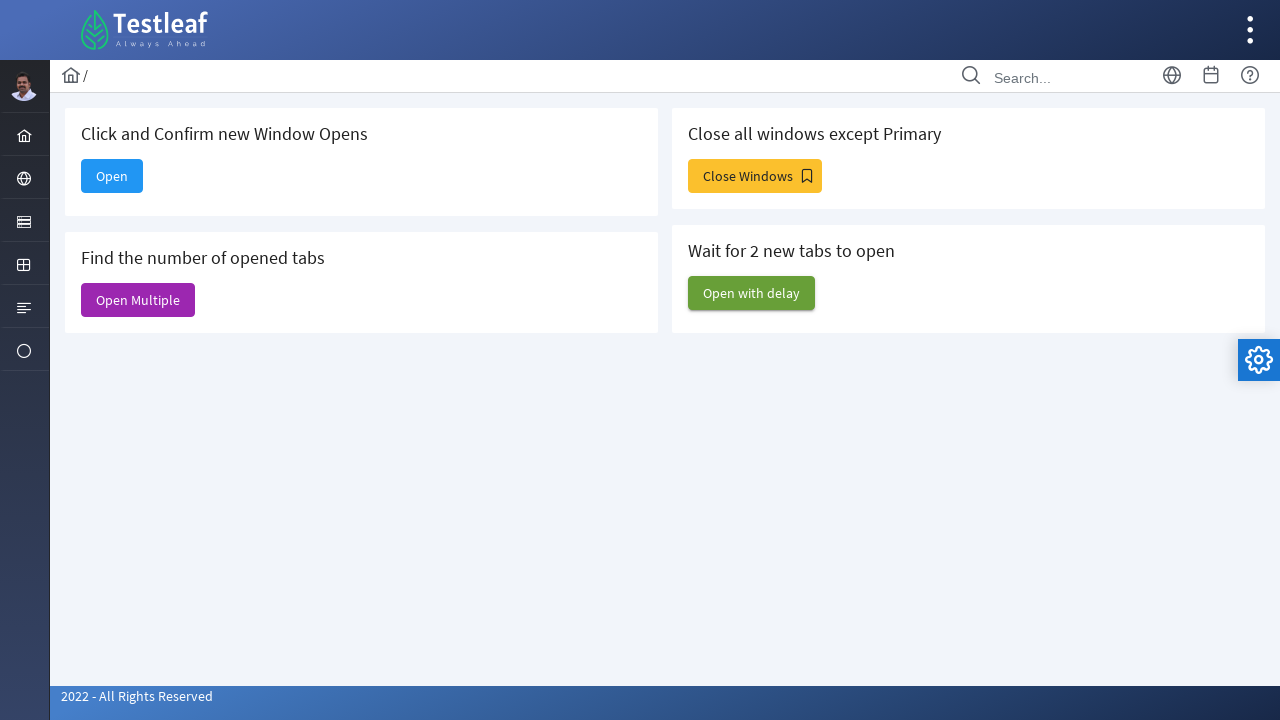

Closed a delayed window
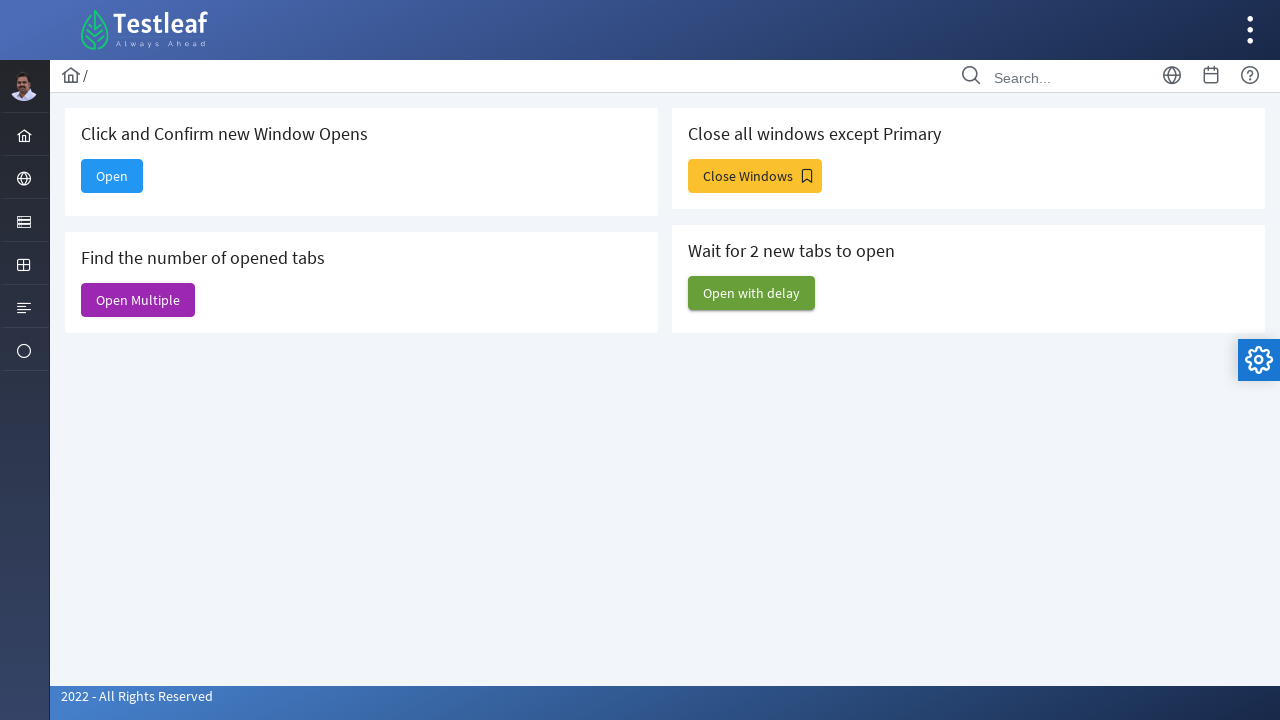

Closed a delayed window
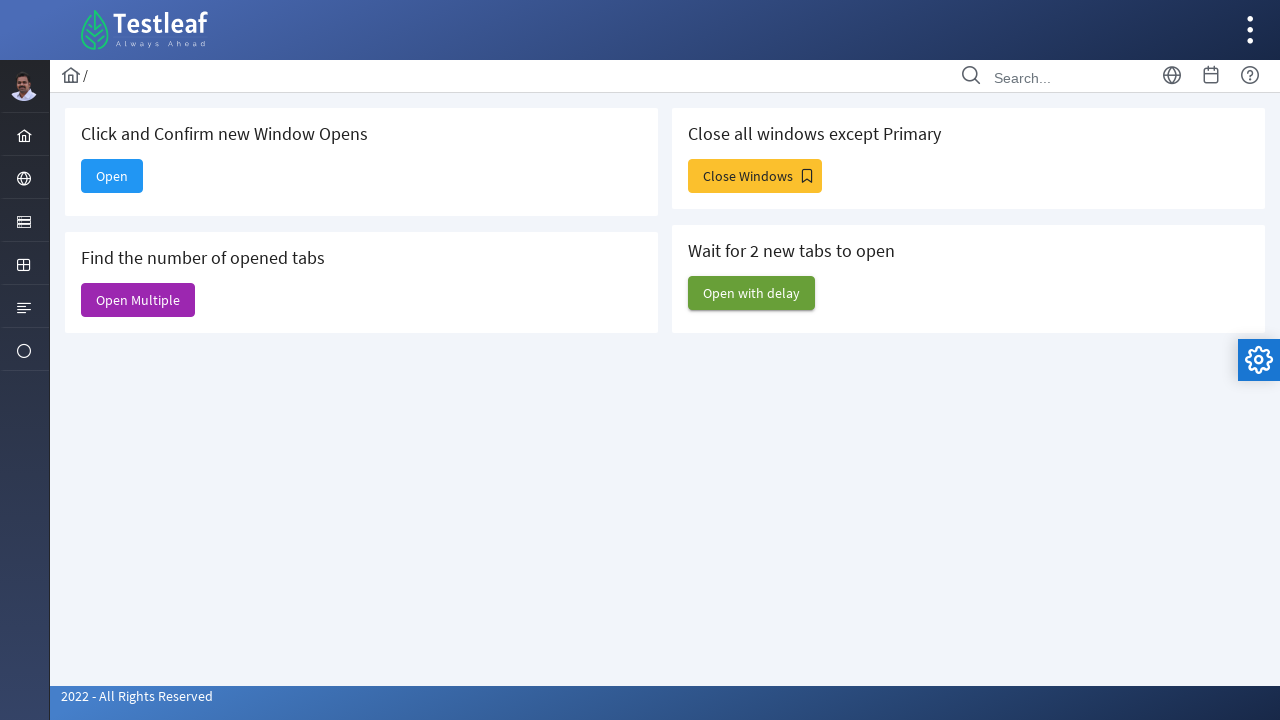

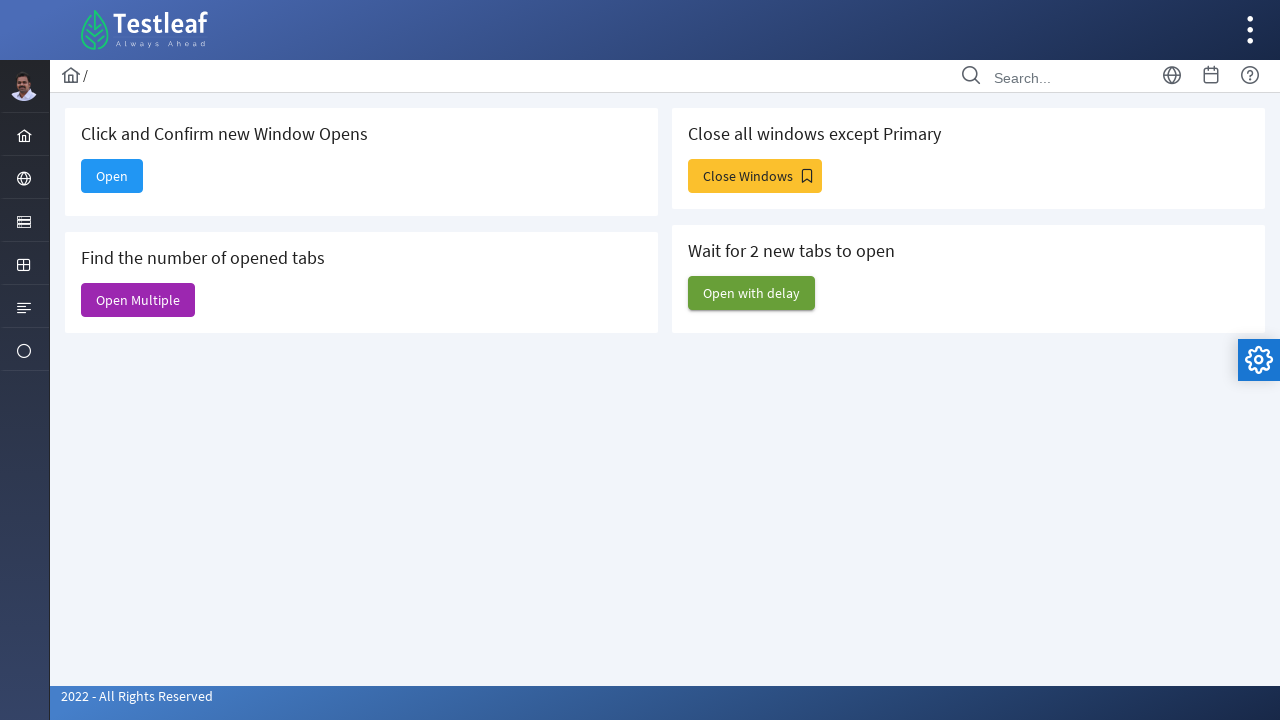